Tests content editing functionality in a rich text editor by switching to an iframe, editing content multiple times, and verifying the changes

Starting URL: https://abstracta.github.io/examples/resources/edit-content/edit-content.html

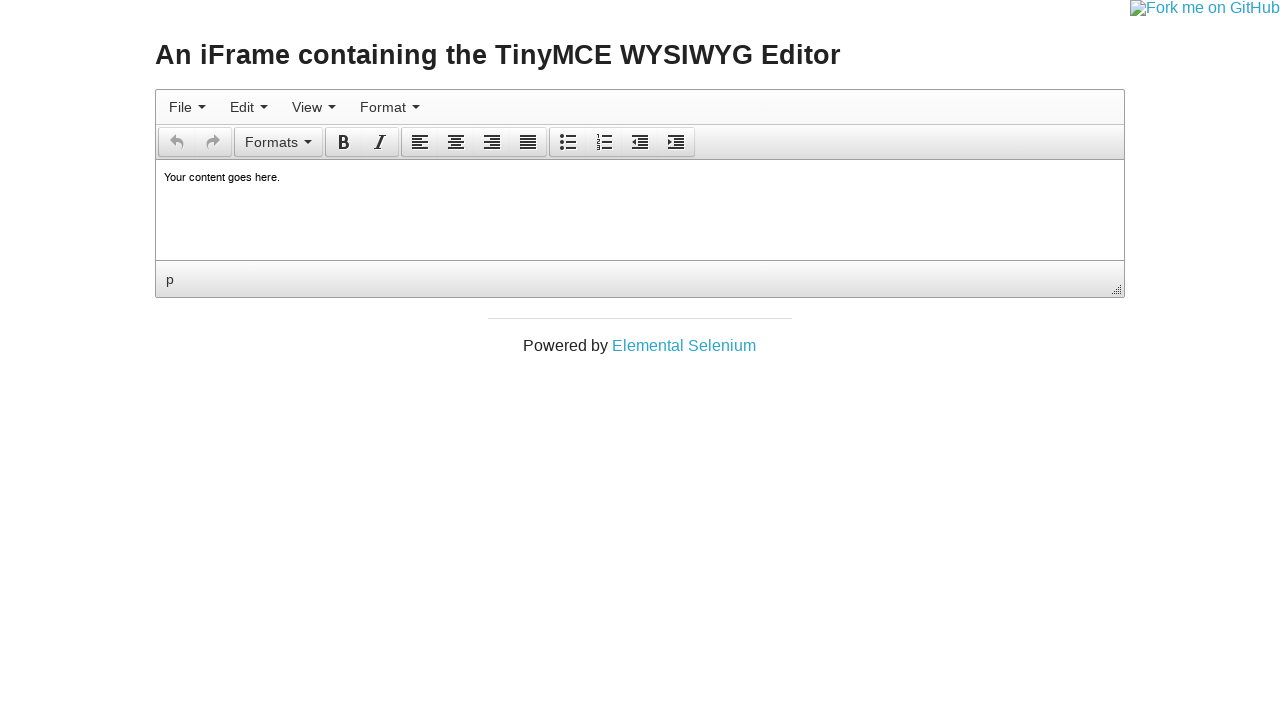

Clicked on iframe body to focus the editor at (640, 177) on iframe >> nth=0 >> internal:control=enter-frame >> body
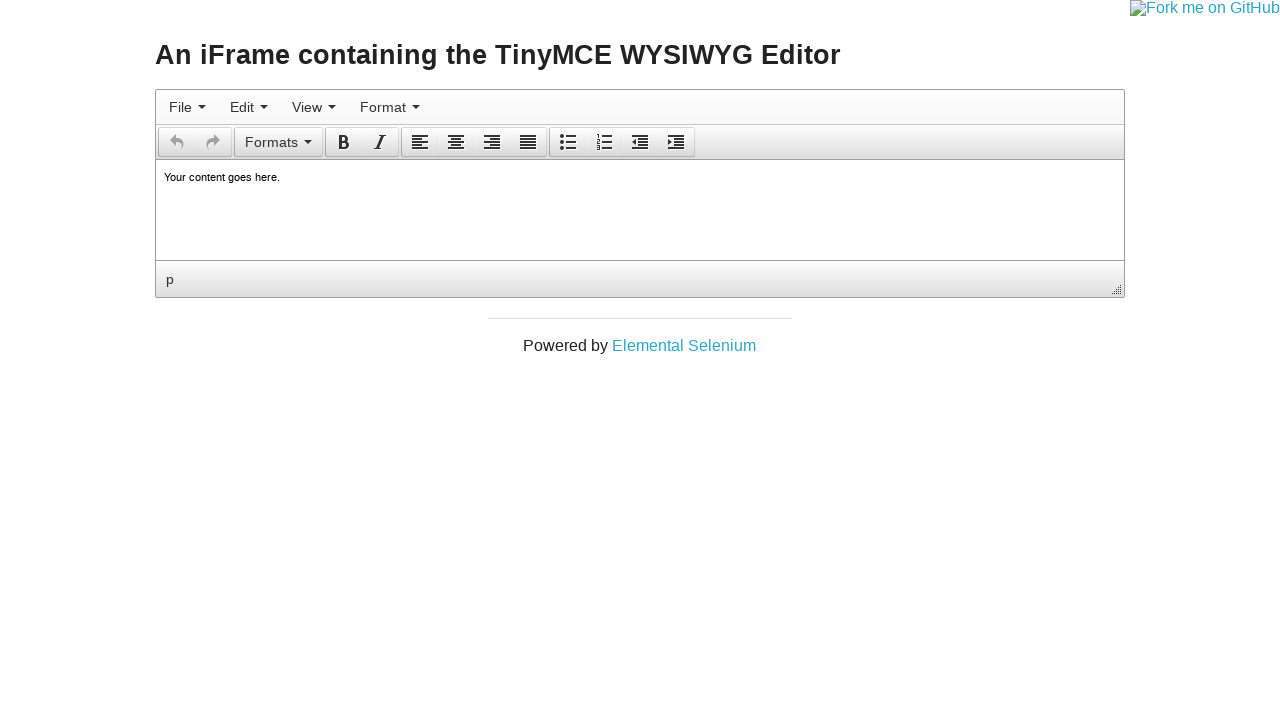

Filled tinymce editor with 'test 9999' on iframe >> nth=0 >> internal:control=enter-frame >> #tinymce
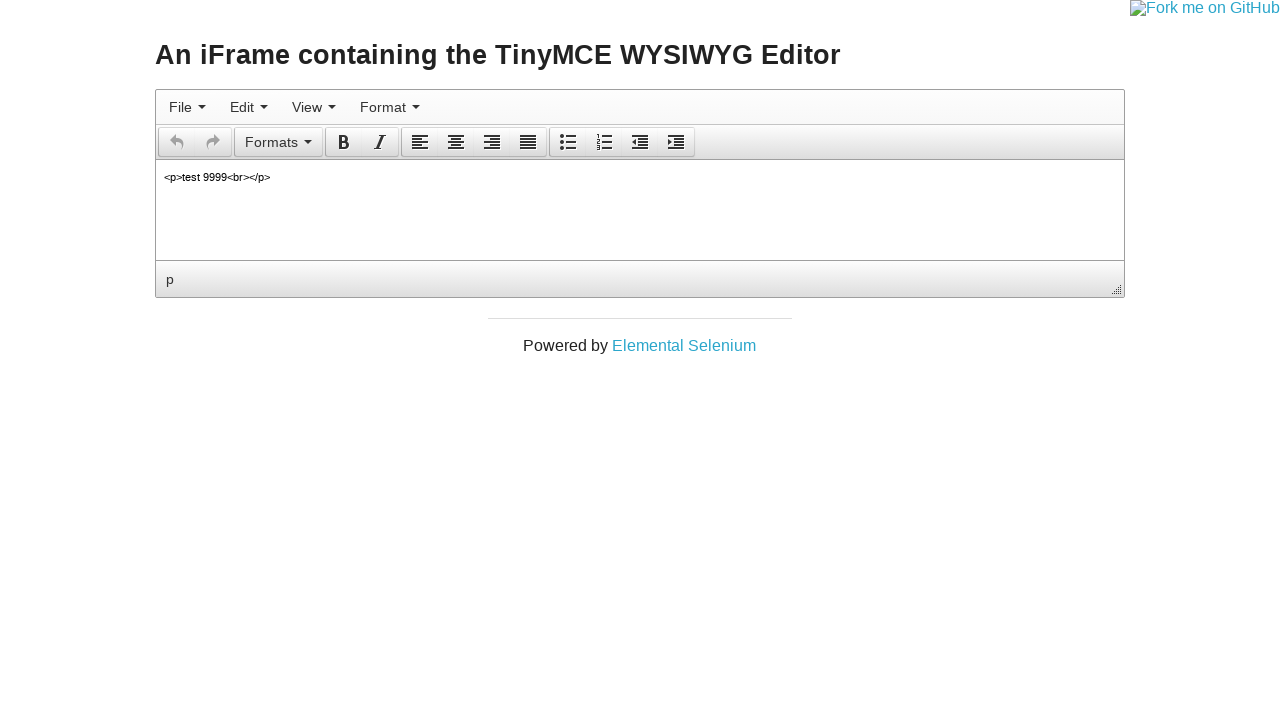

Verified 'test 9999' is present in editor content
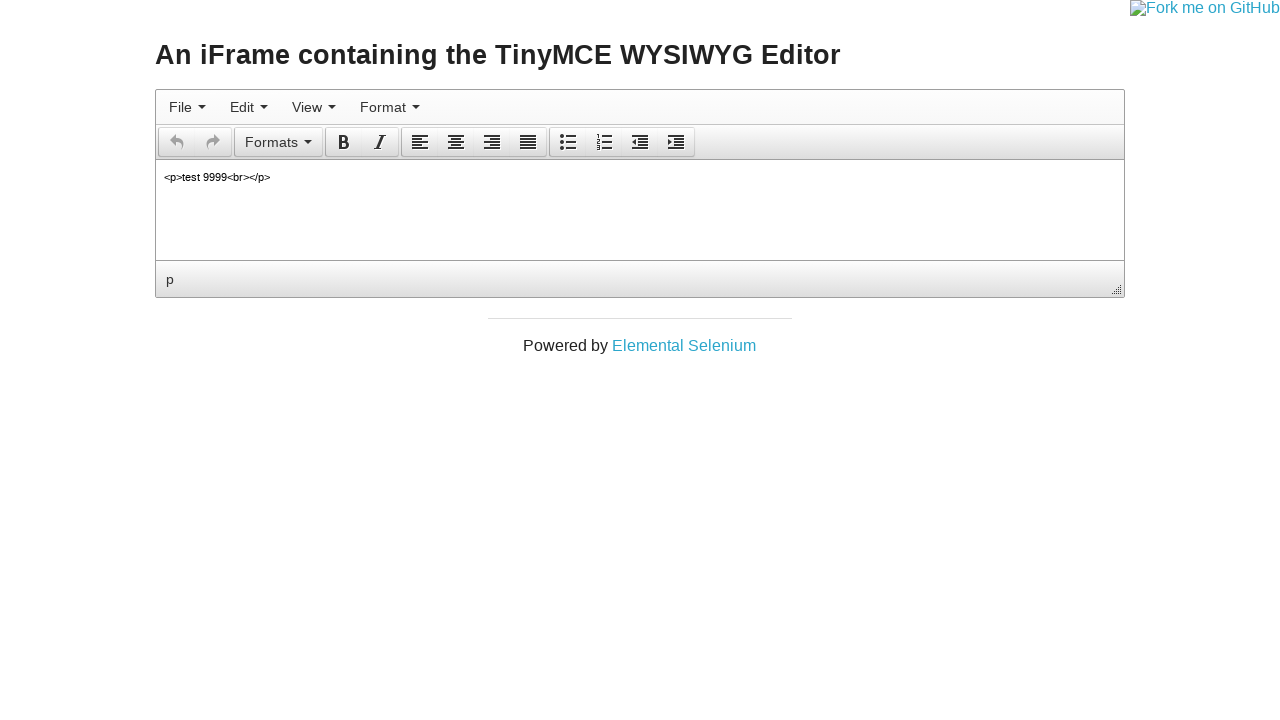

Filled tinymce editor with 'test 99' on iframe >> nth=0 >> internal:control=enter-frame >> #tinymce
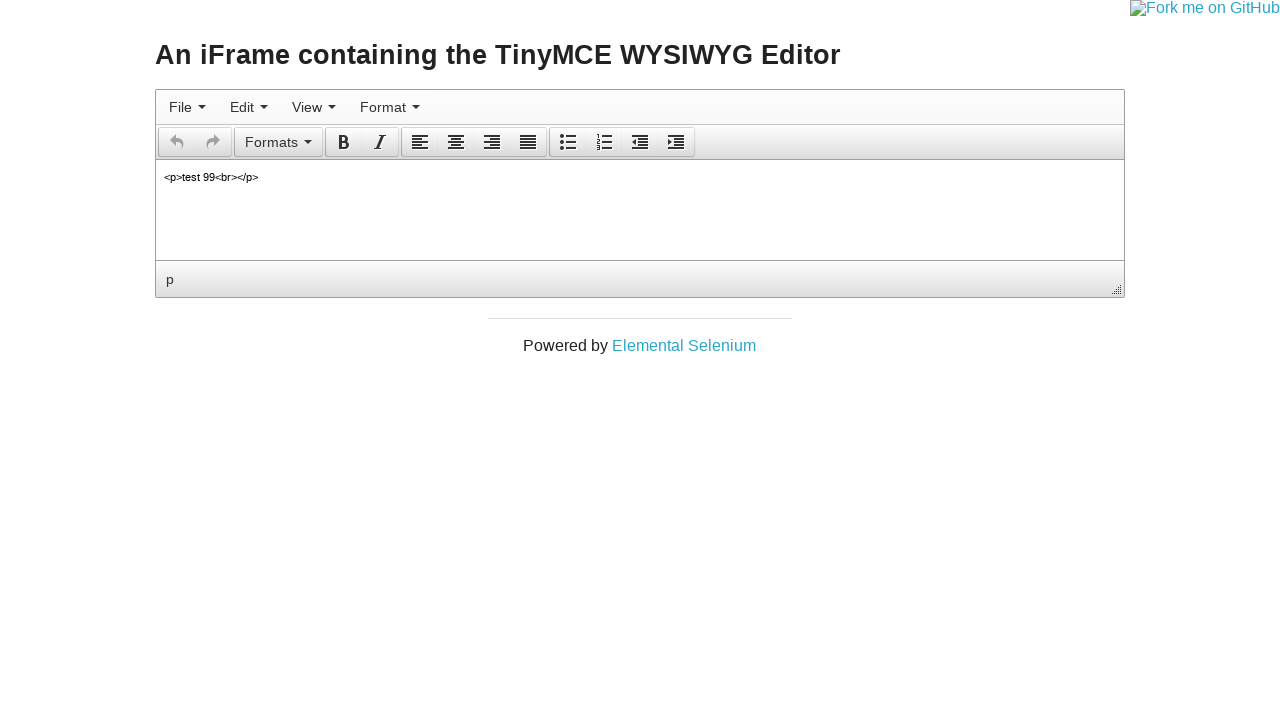

Verified 'test 99' is present in editor content
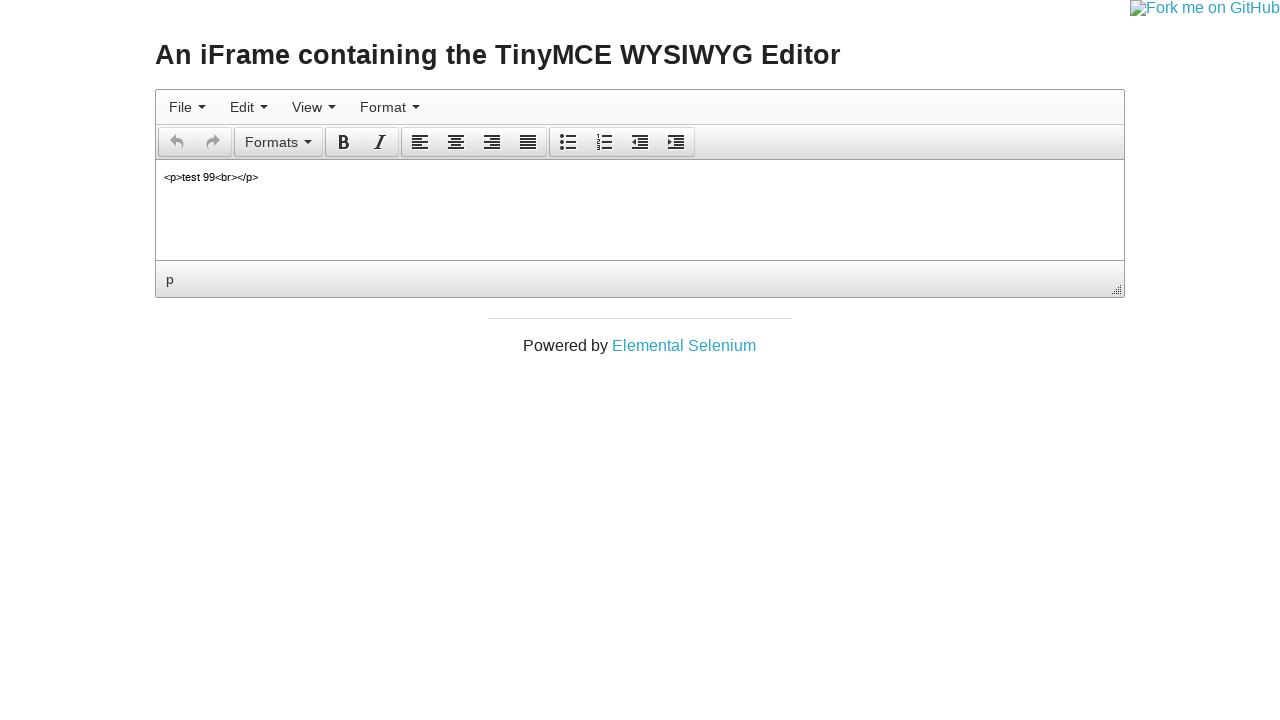

Filled tinymce editor with 'test 0' on iframe >> nth=0 >> internal:control=enter-frame >> body#tinymce
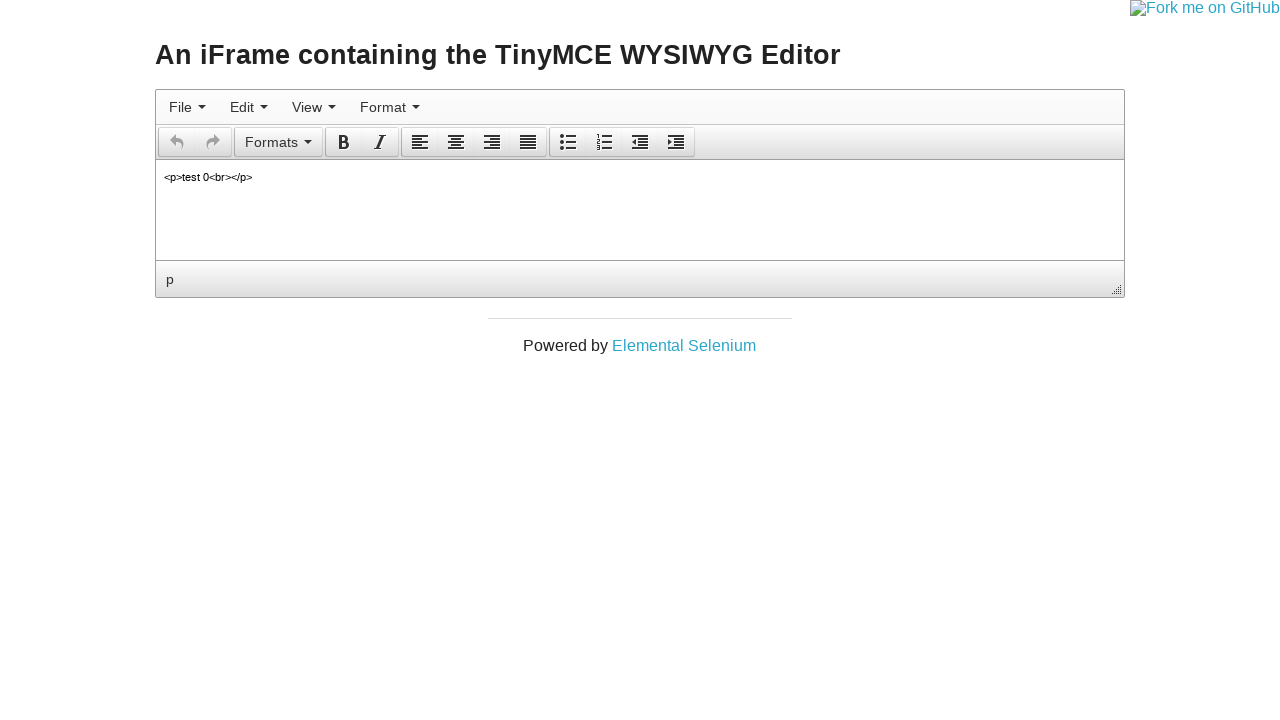

Verified 'test 0' is present in editor content
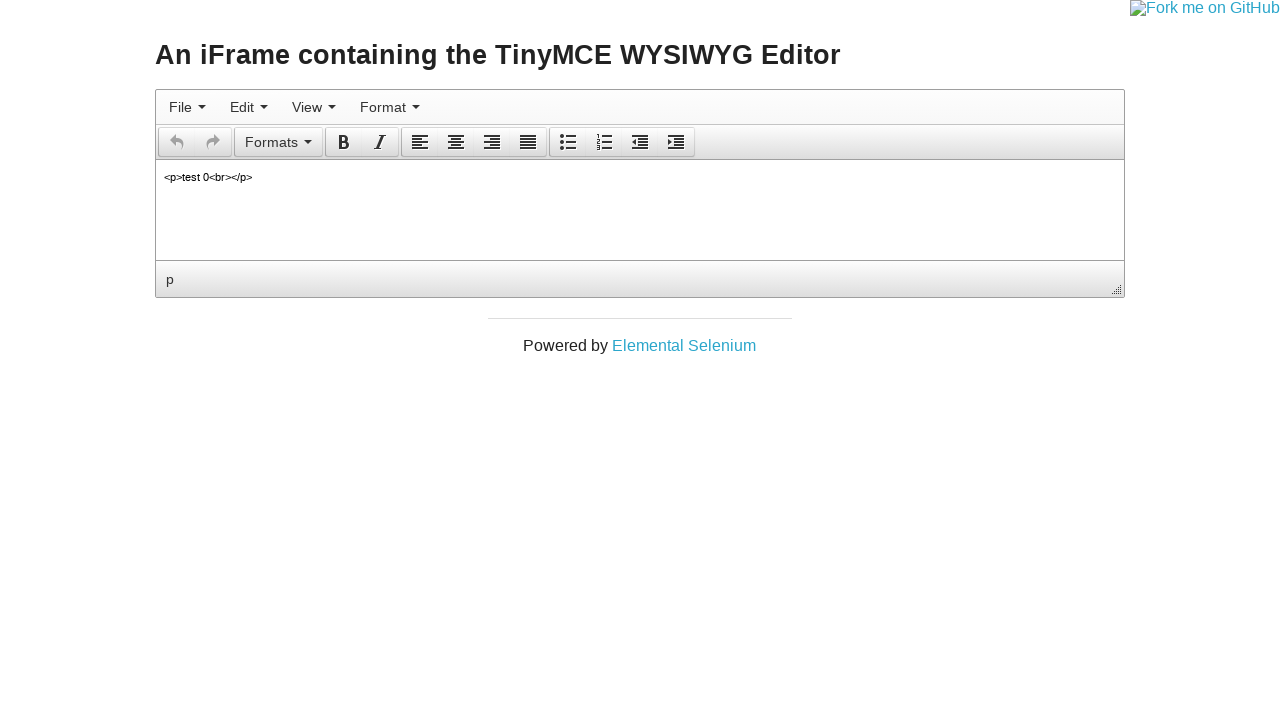

Clicked on main page body outside of iframe at (640, 177) on body
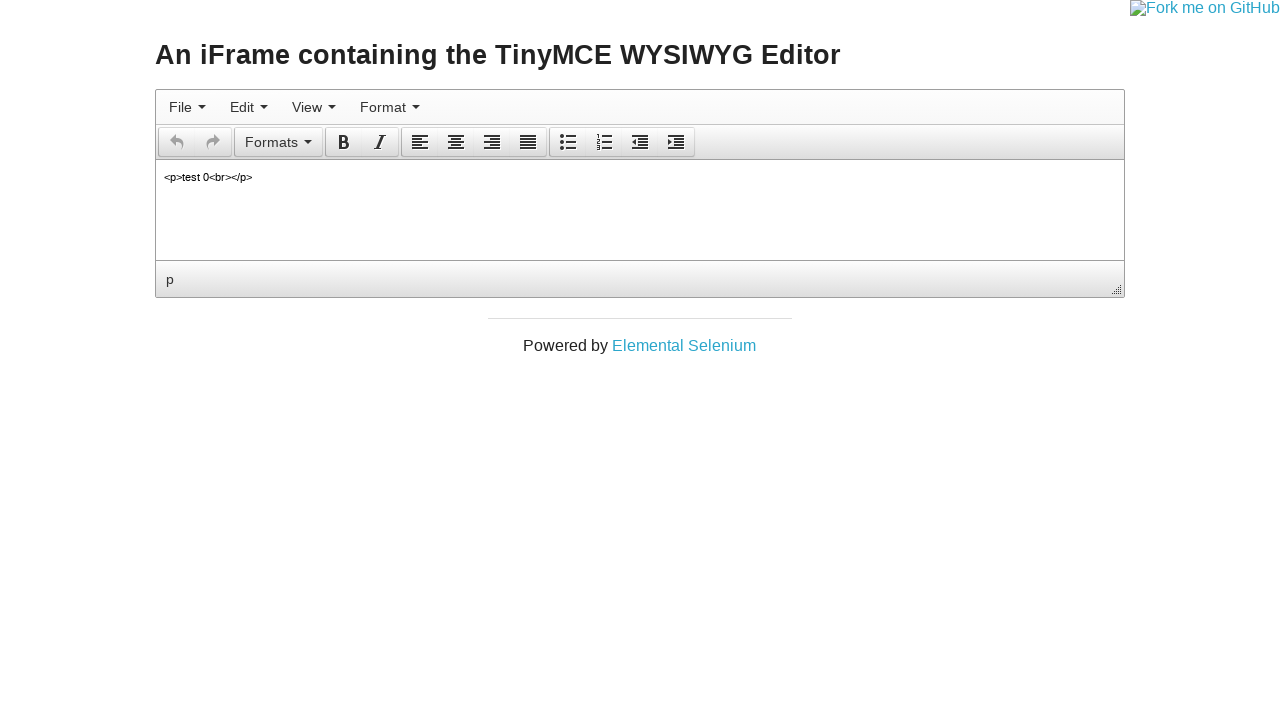

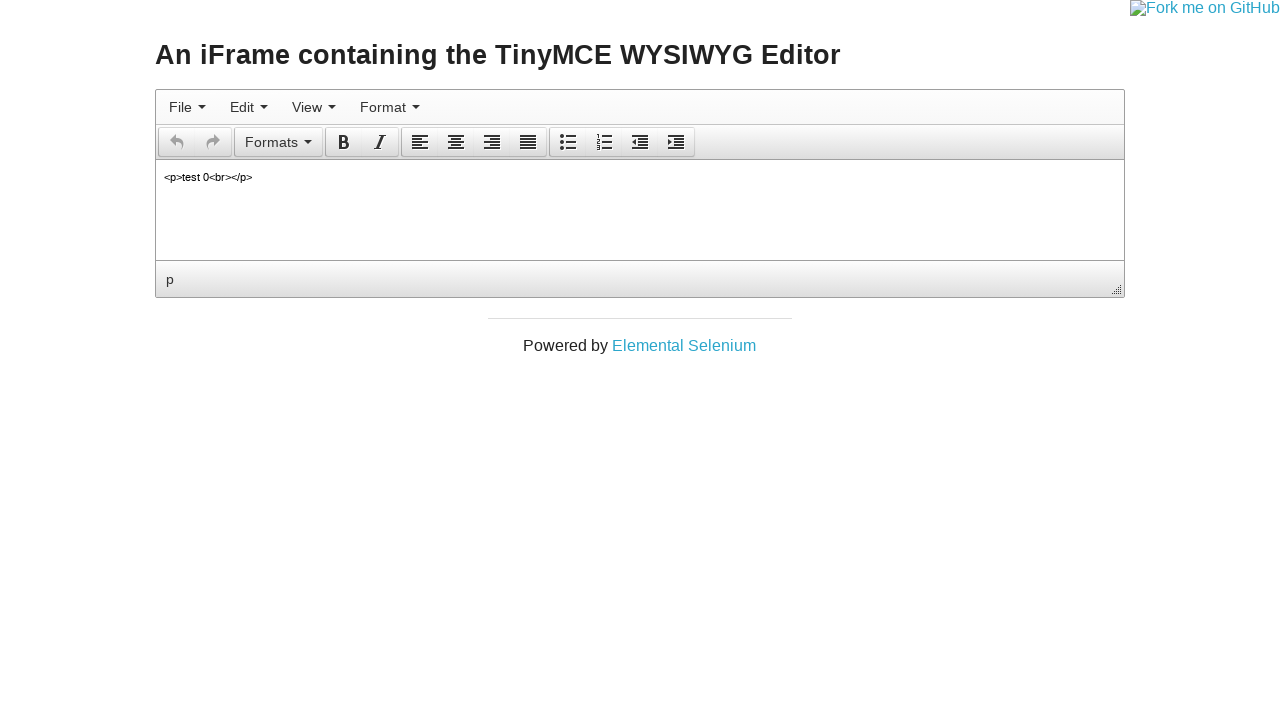